Tests that an error message can be dismissed by canceling the changes

Starting URL: https://devmountain-qa.github.io/employee-manager/1.2_Version/index.html

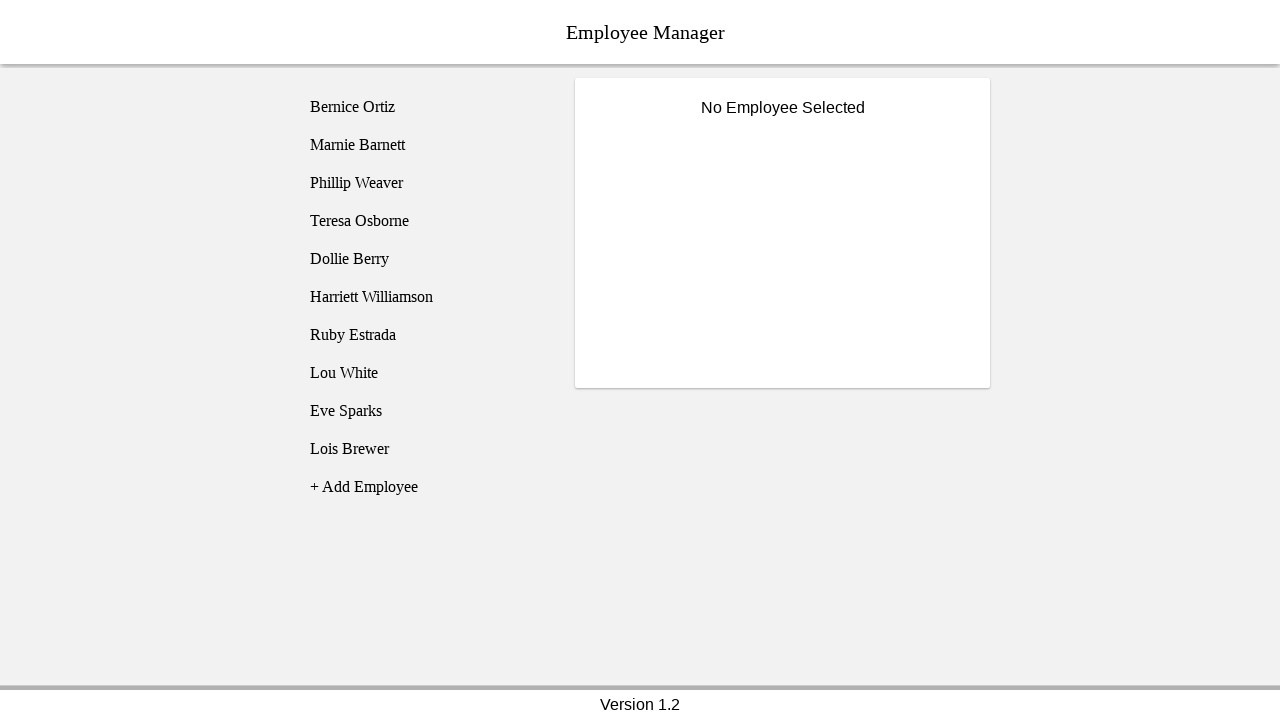

Clicked on Bernice Ortiz employee at (425, 107) on [name='employee1']
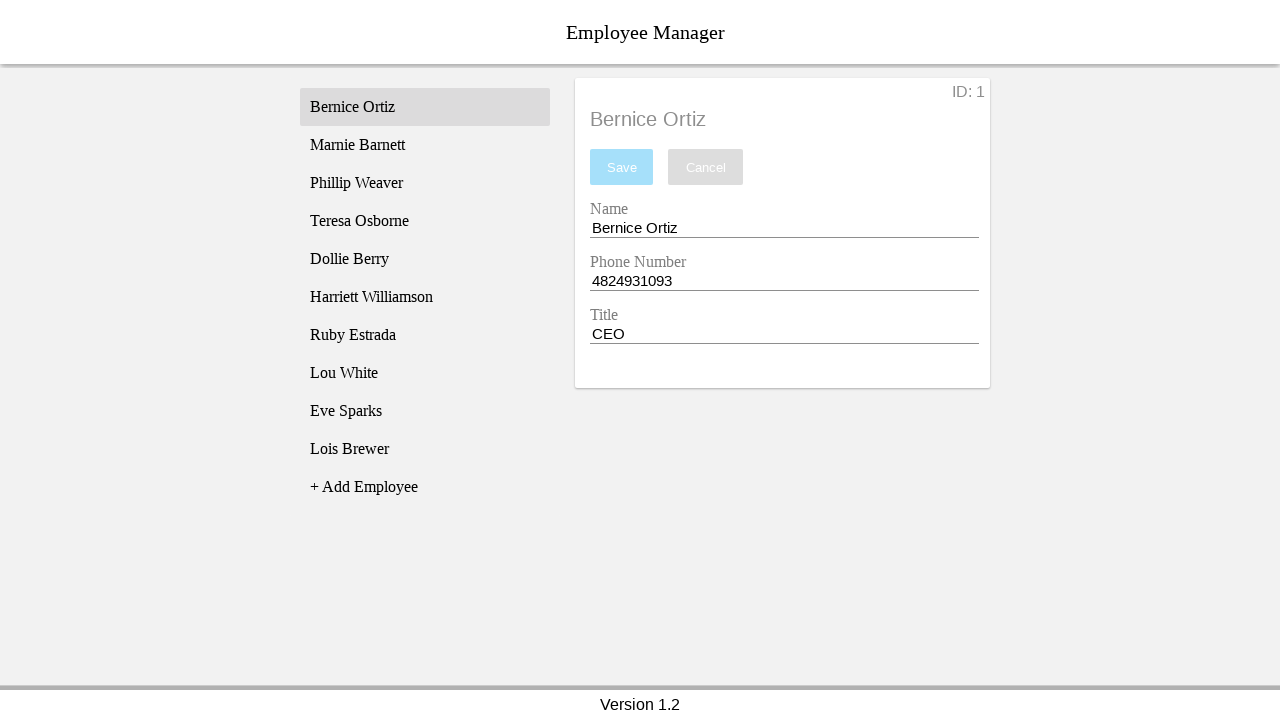

Name input field became visible
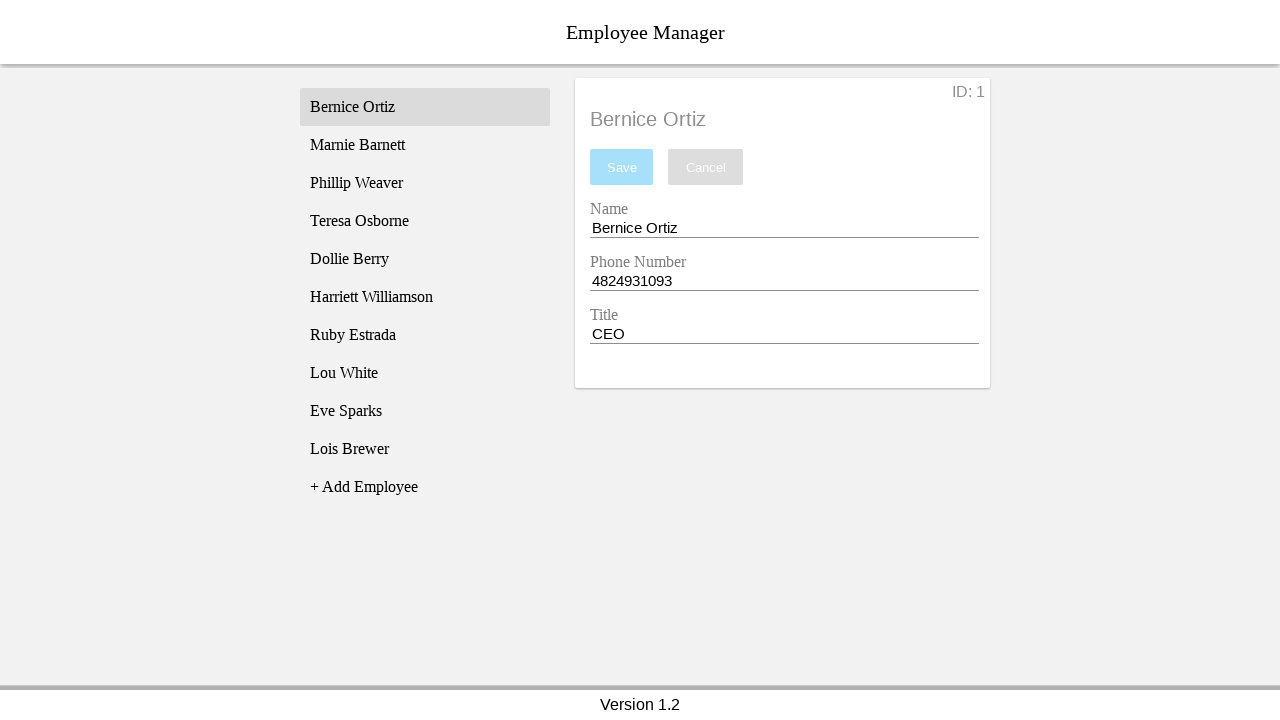

Cleared the name input field on [name='nameEntry']
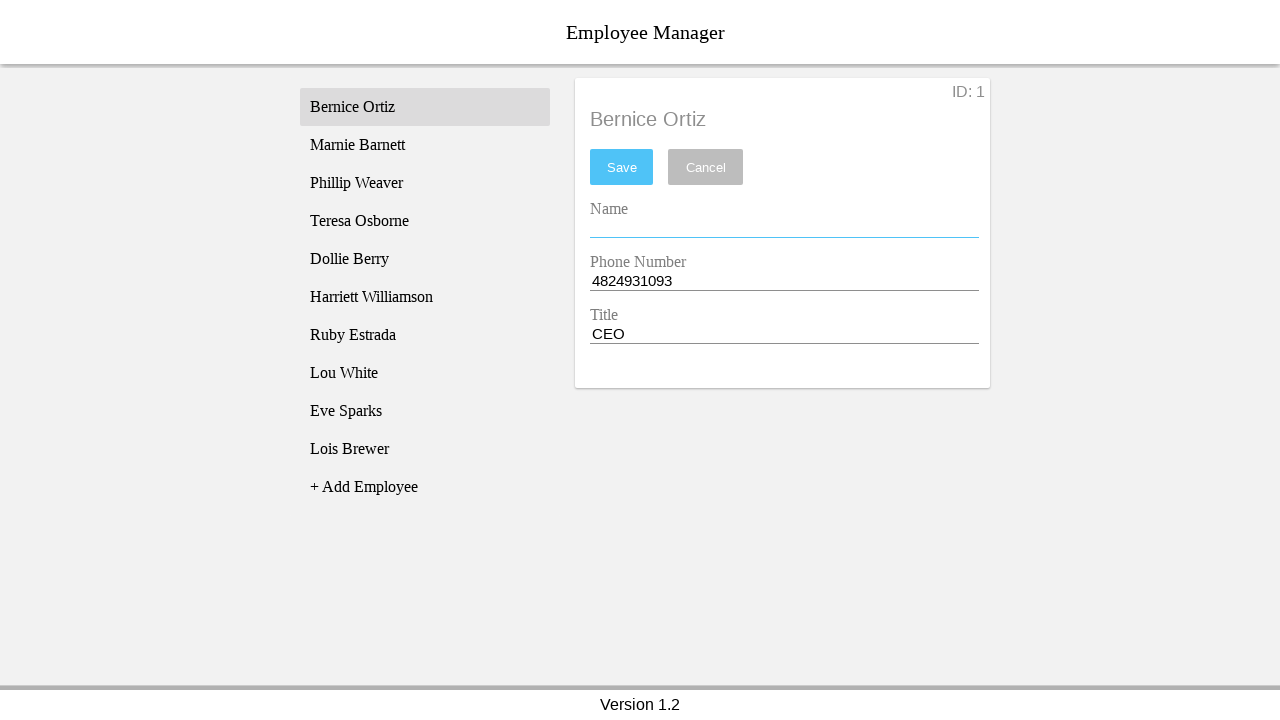

Clicked save button to trigger validation error at (622, 167) on #saveBtn
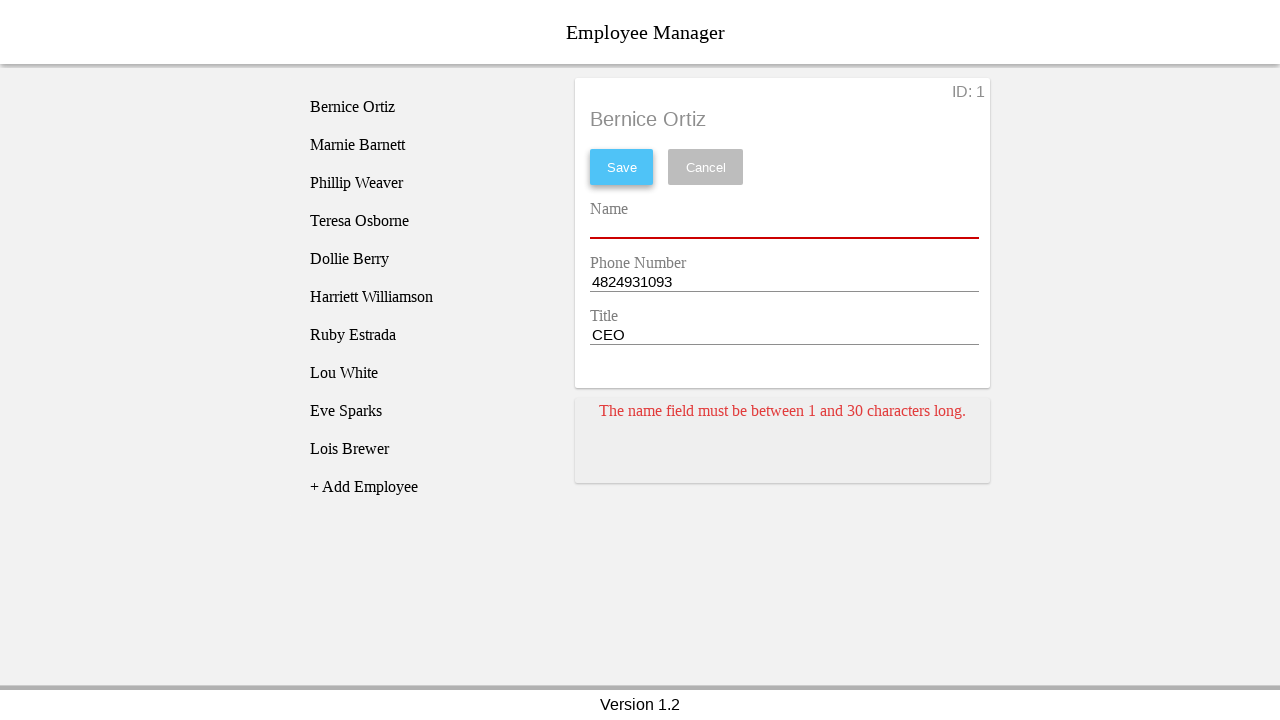

Error message card appeared
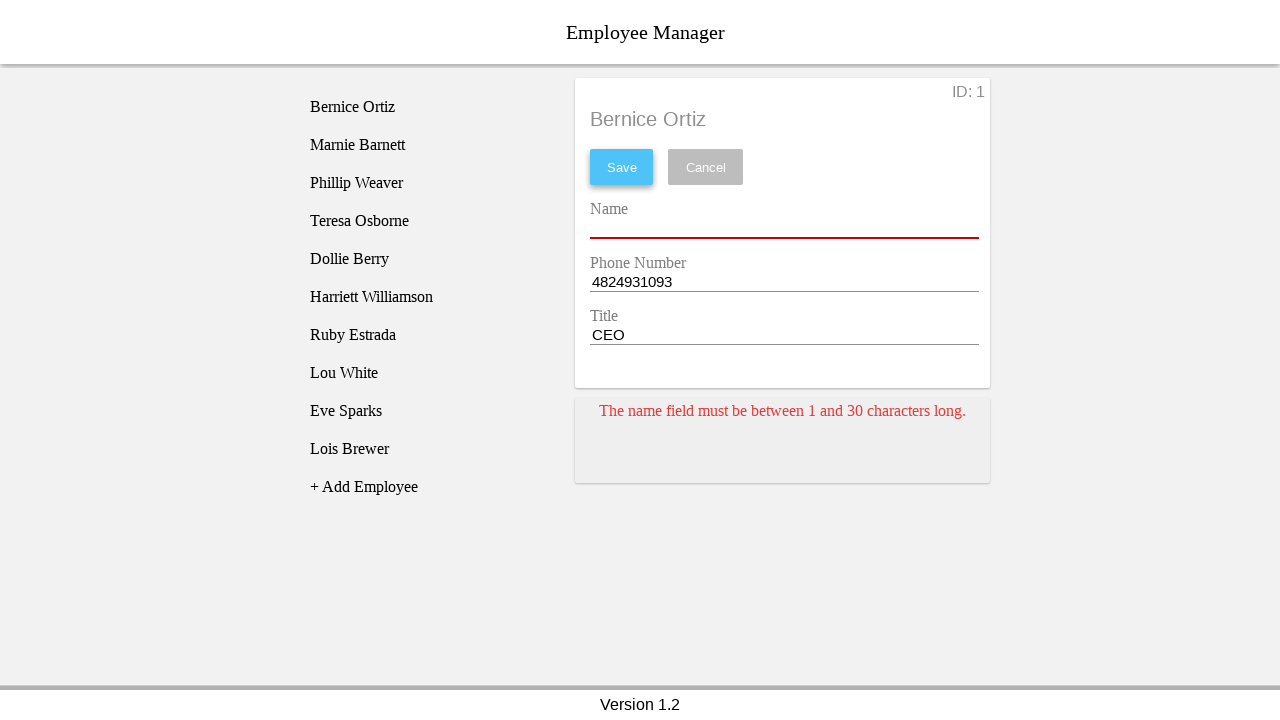

Typed a space in the name field on [name='nameEntry']
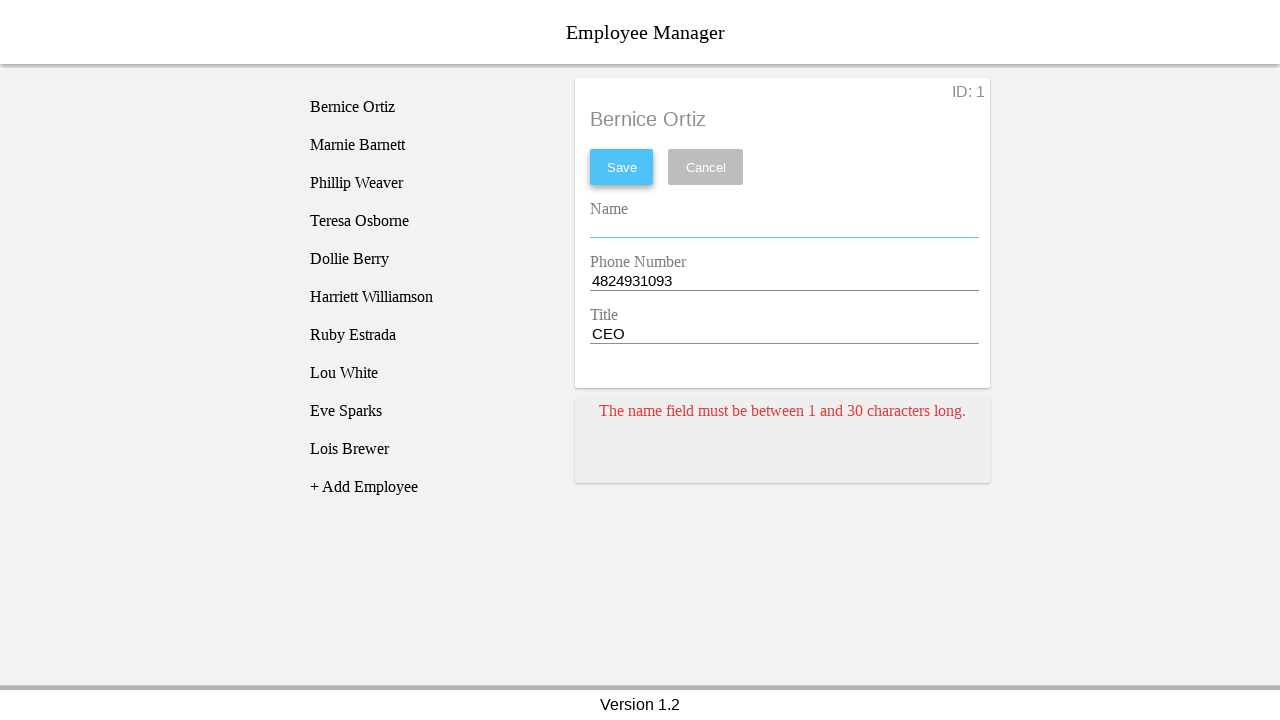

Clicked cancel button to dismiss error message at (706, 167) on [name='cancel']
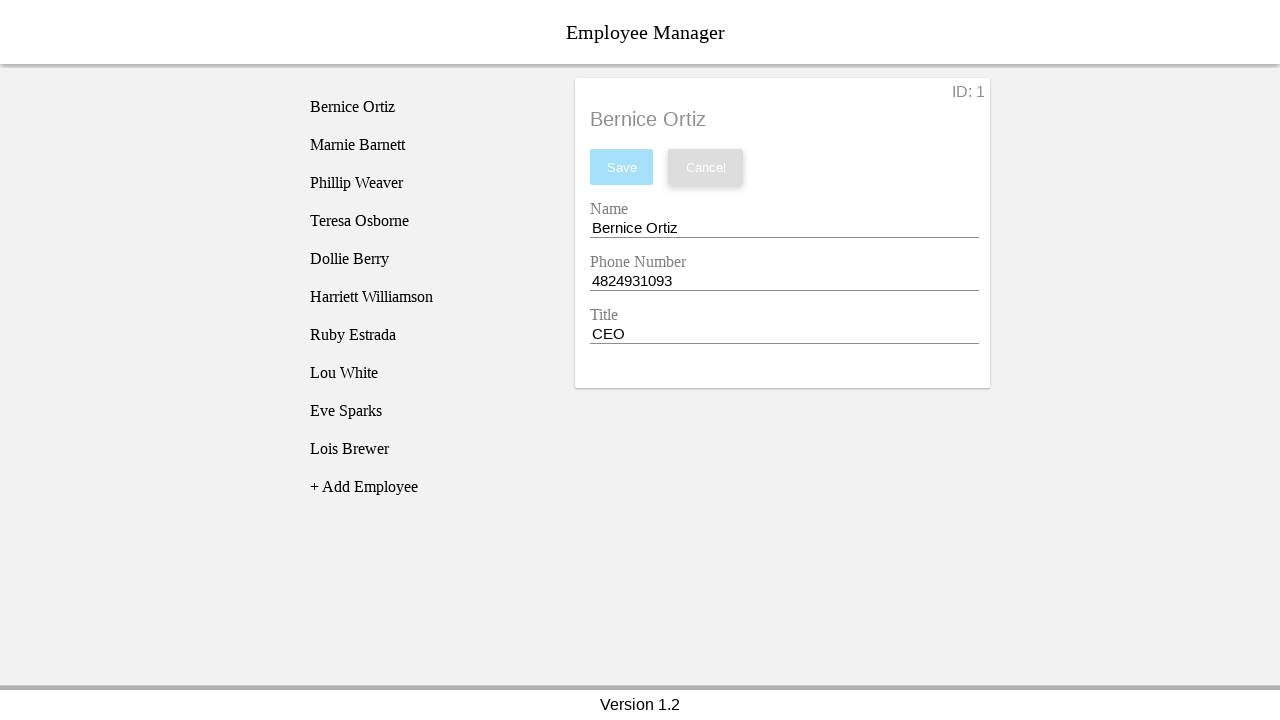

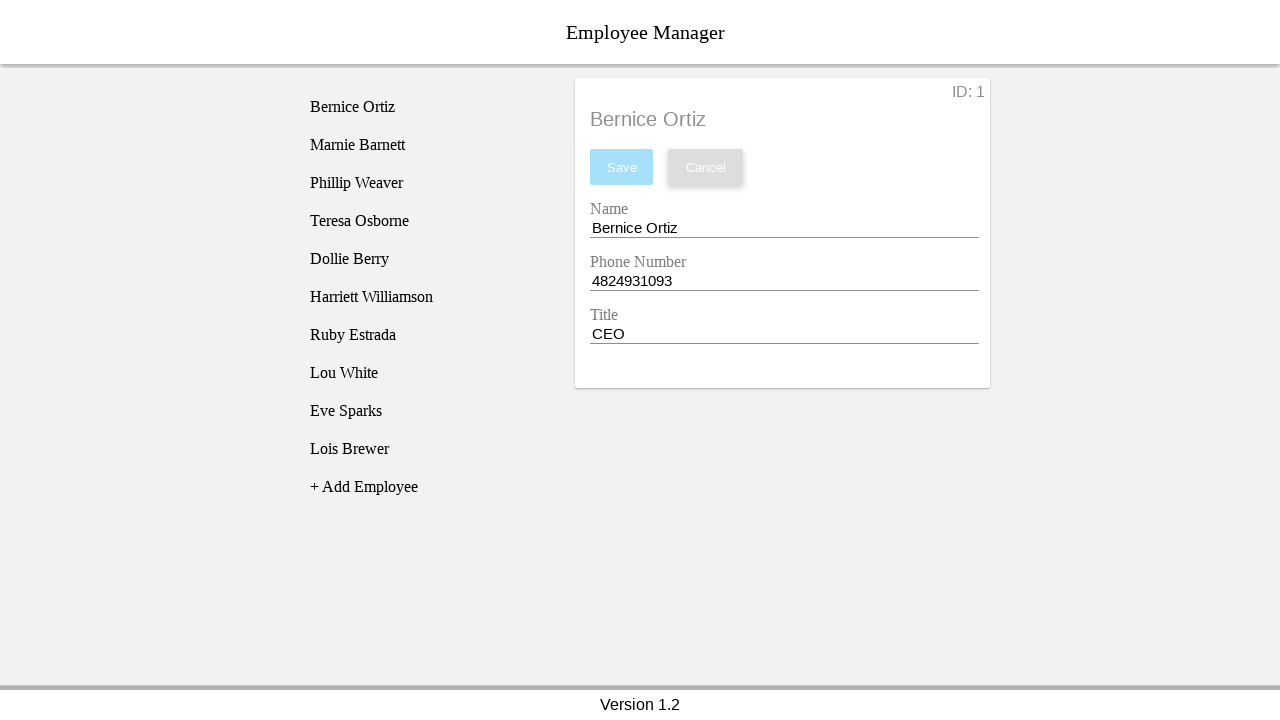